Tests dropdown and multi-select functionality by selecting options from two different select elements - selecting "doc 1" from a dropdown and "Hyundai" from a multi-select element.

Starting URL: http://omayo.blogspot.com/

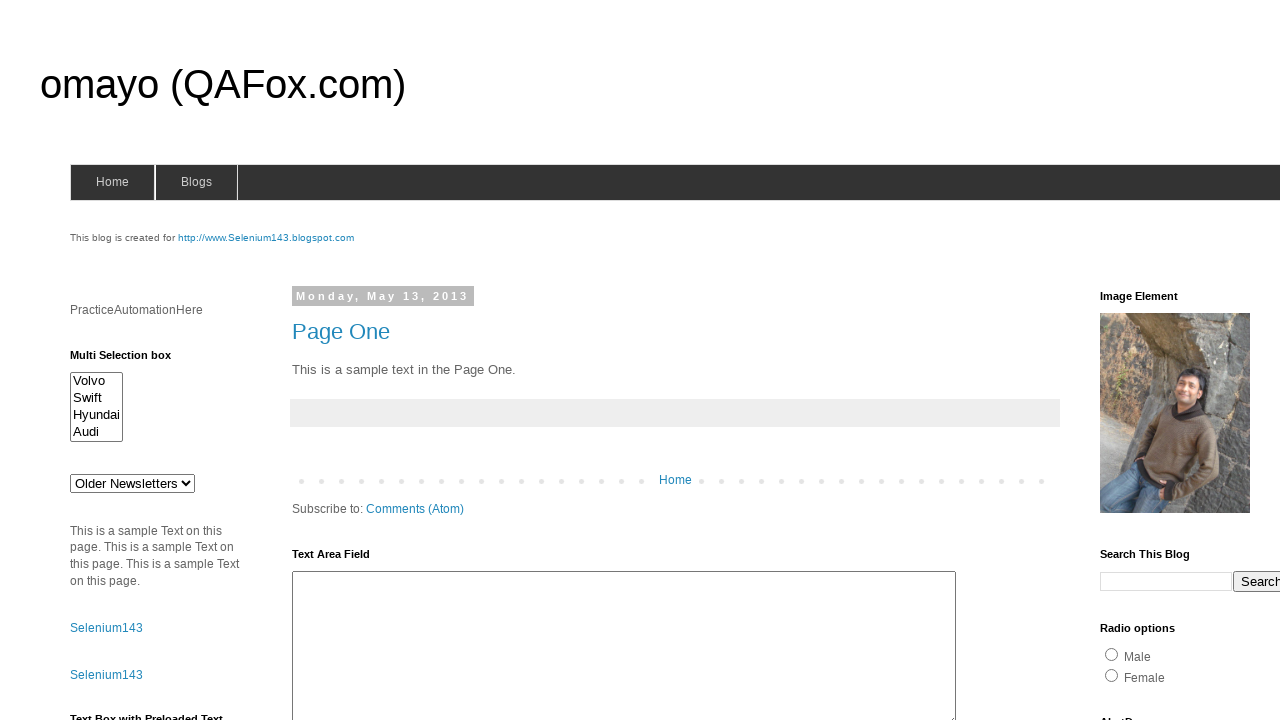

Selected 'doc 1' from dropdown element #drop1 on #drop1
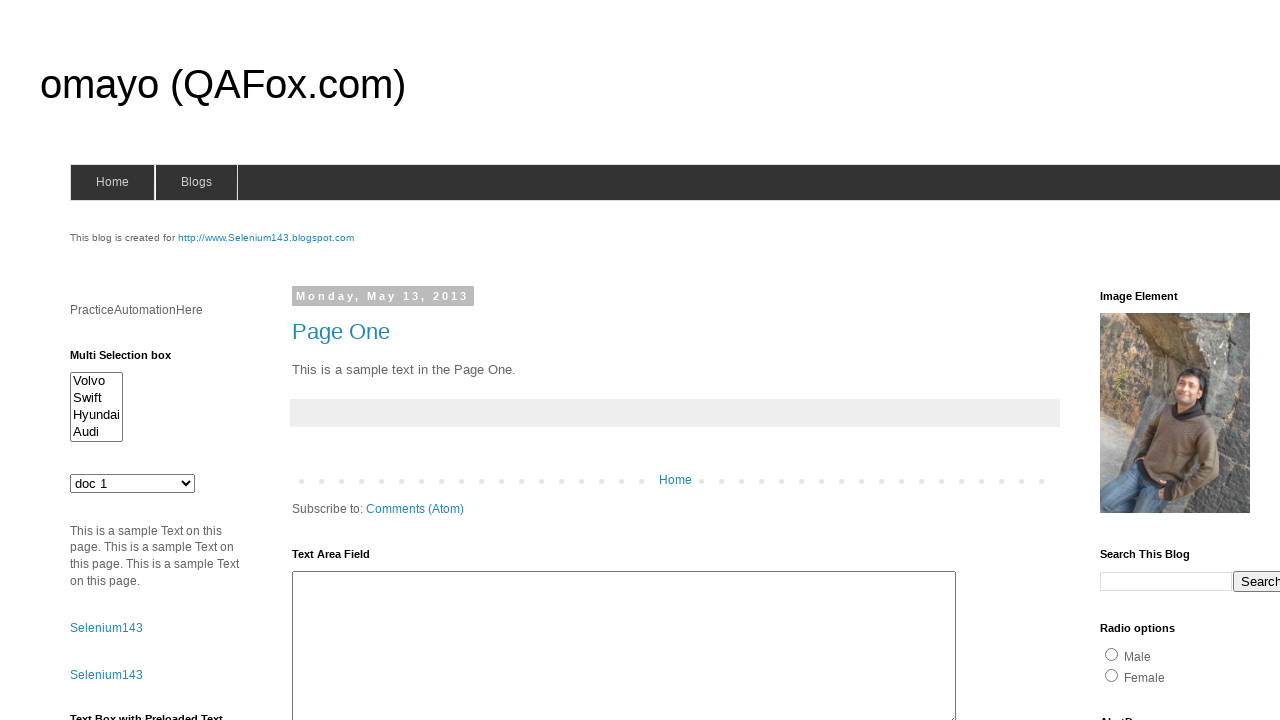

Waited 1000ms for dropdown selection to register
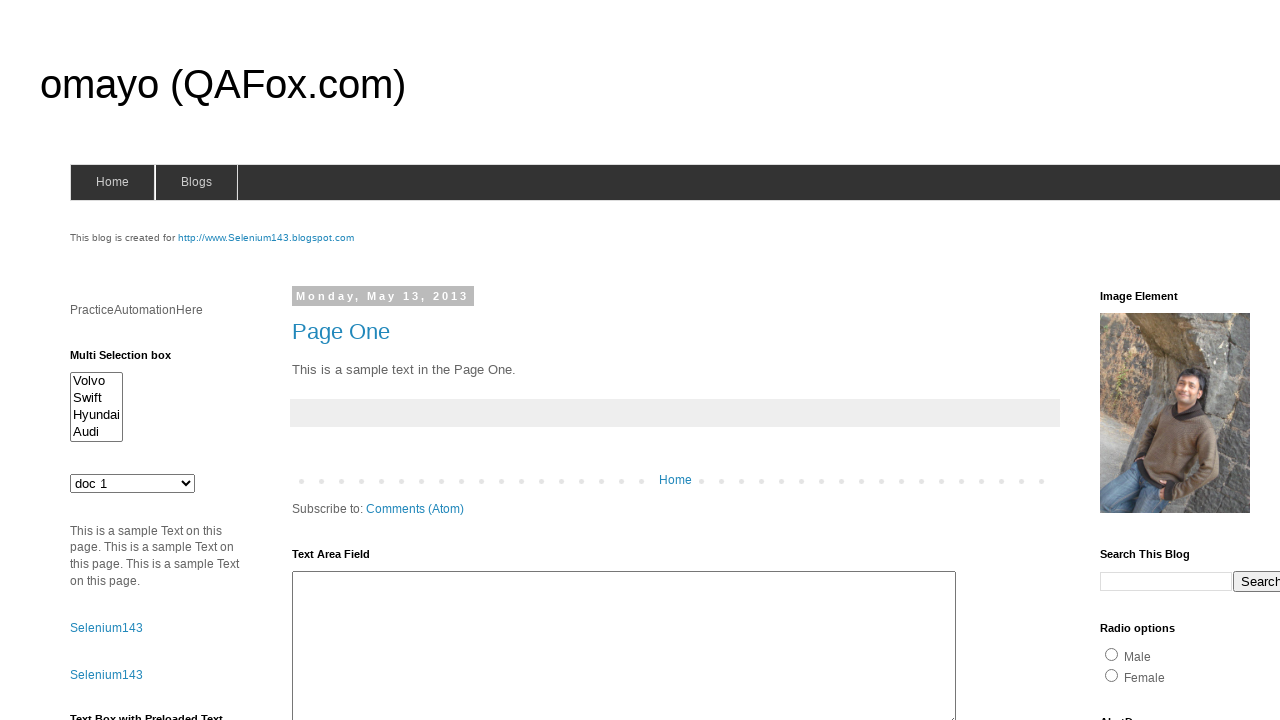

Selected 'Hyundai' from multi-select element #multiselect1 on #multiselect1
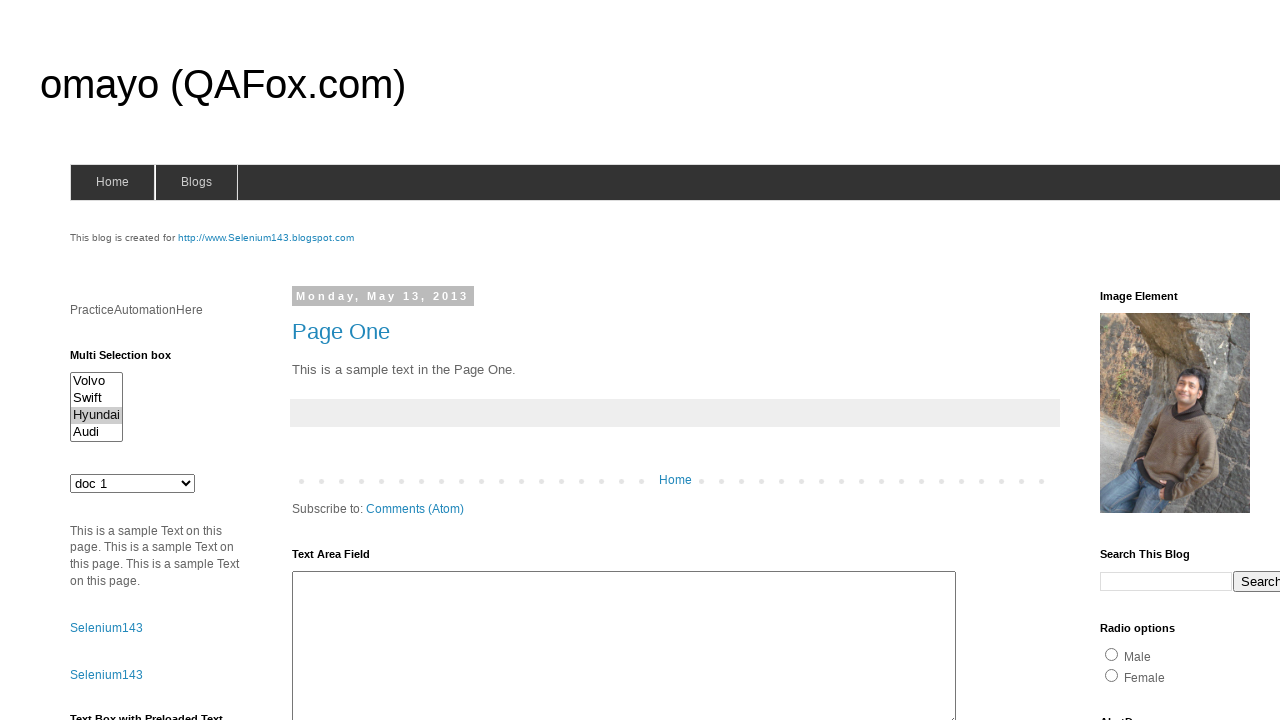

Waited 2000ms to observe the multi-select selection
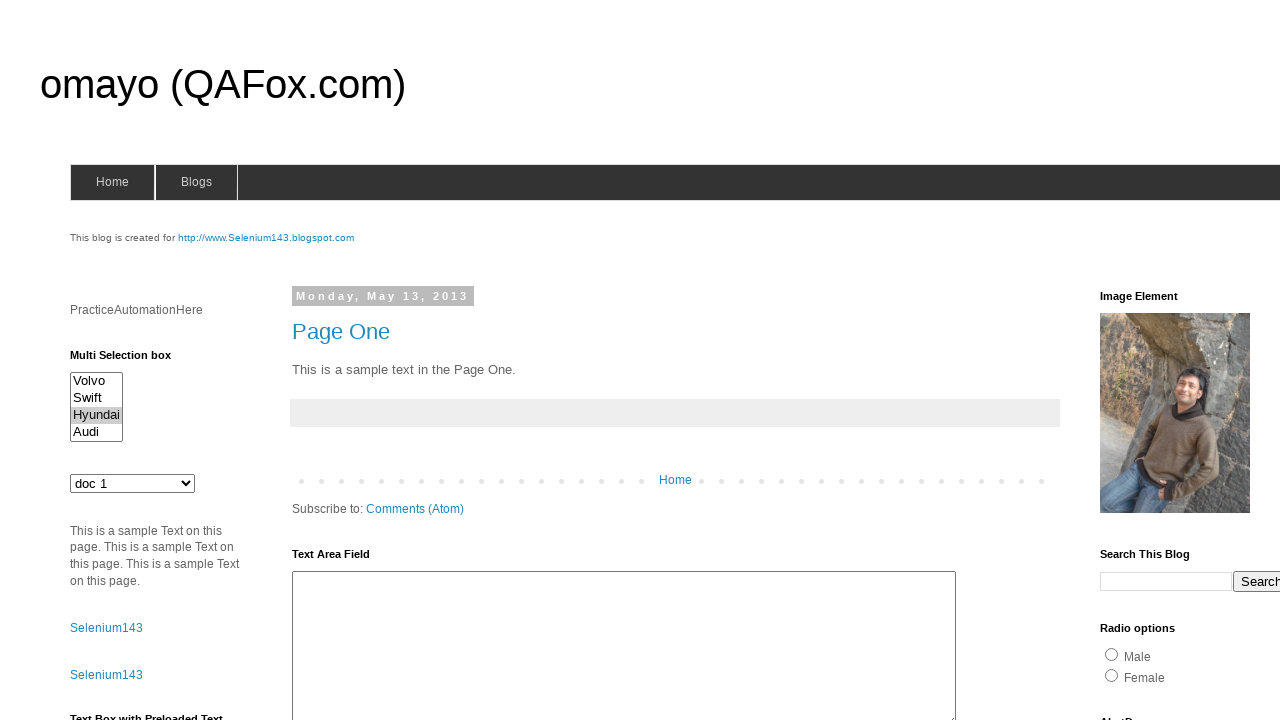

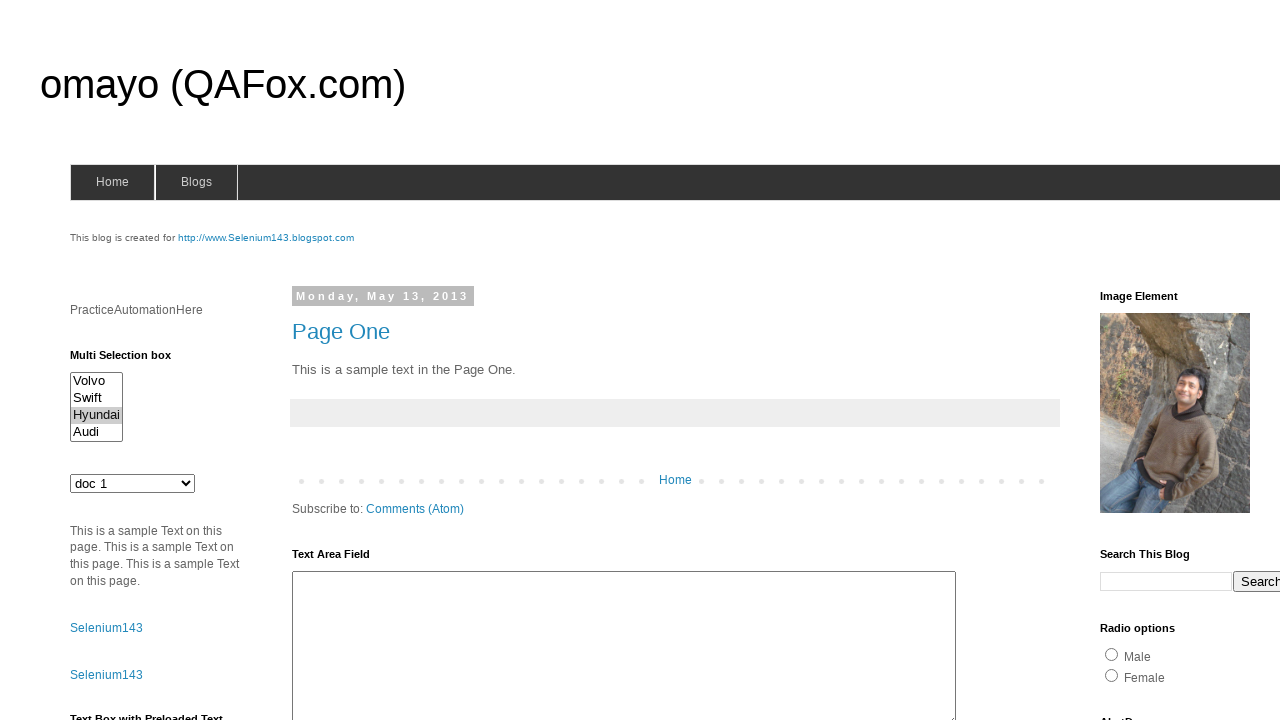